Clicks on the "技術文章" (Technical Articles) navigation button and verifies navigation to the correct URL

Starting URL: https://ithelp.ithome.com.tw/

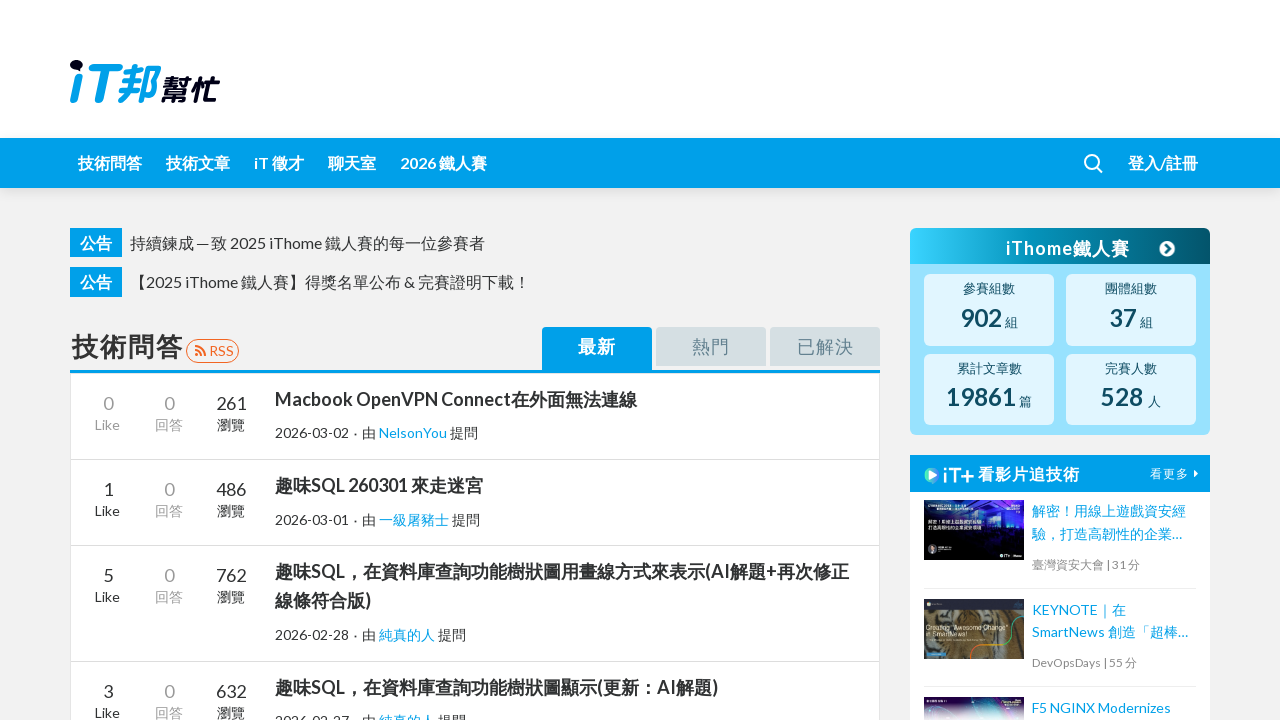

Technical Articles navigation button loaded
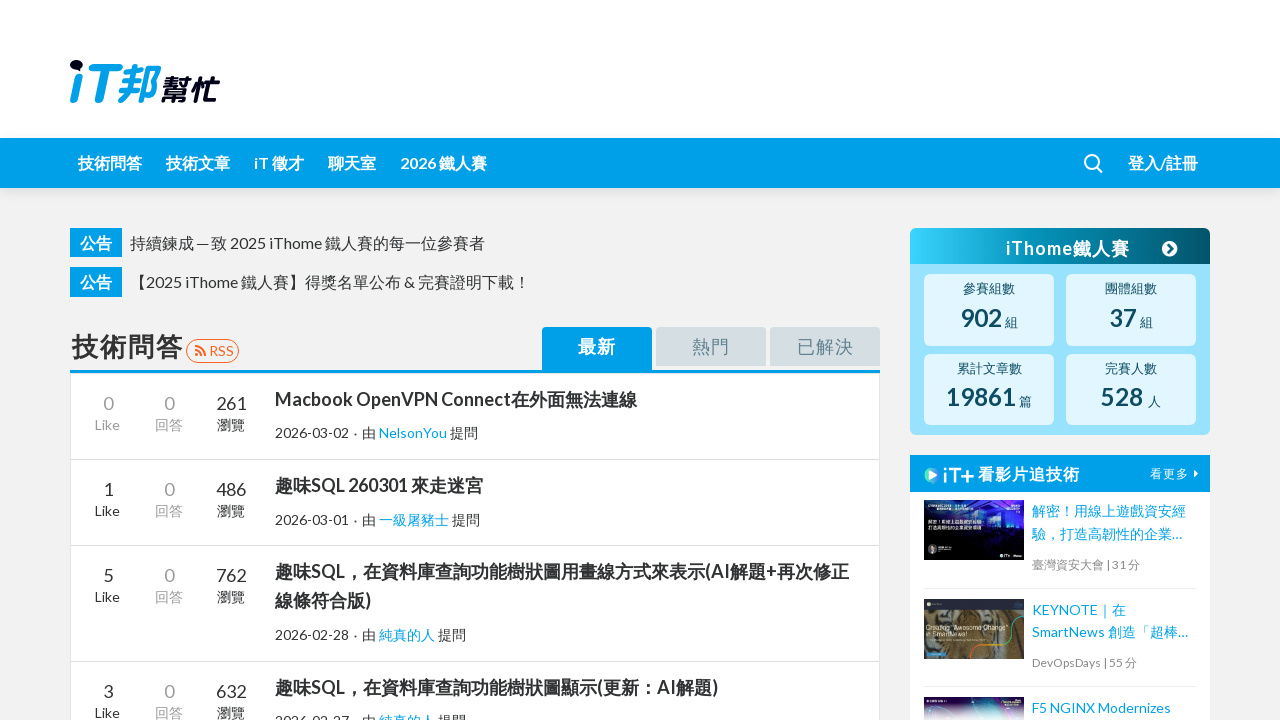

Clicked on the Technical Articles (技術文章) navigation button at (198, 163) on xpath=/html/body/div[1]/nav/div[1]/div/ul[1]/li[2]/a
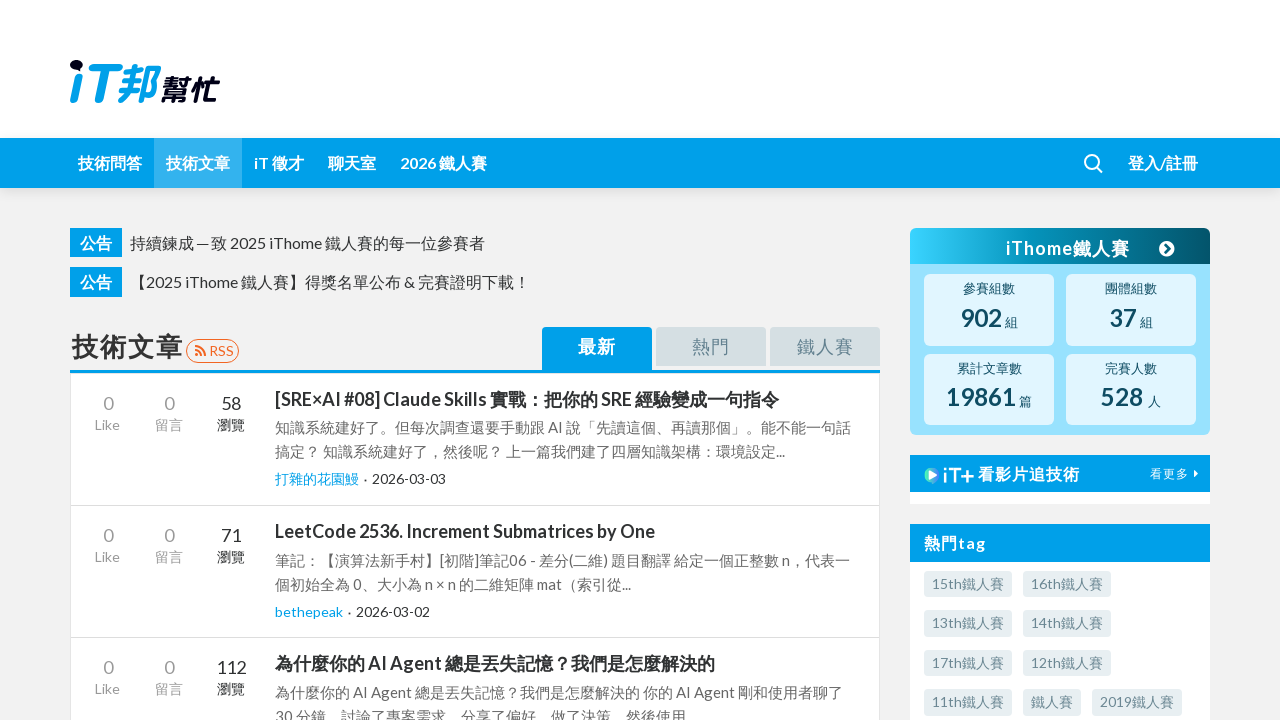

Successfully navigated to Technical Articles page at https://ithelp.ithome.com.tw/articles?tab=tech
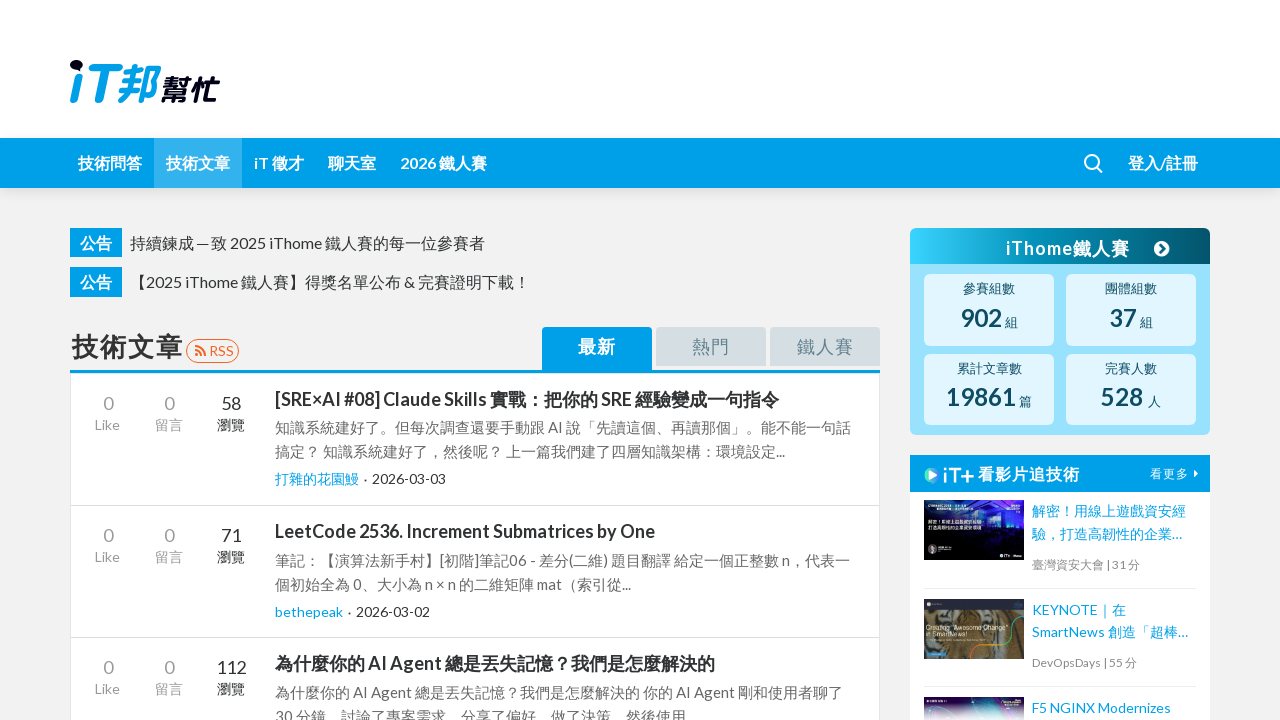

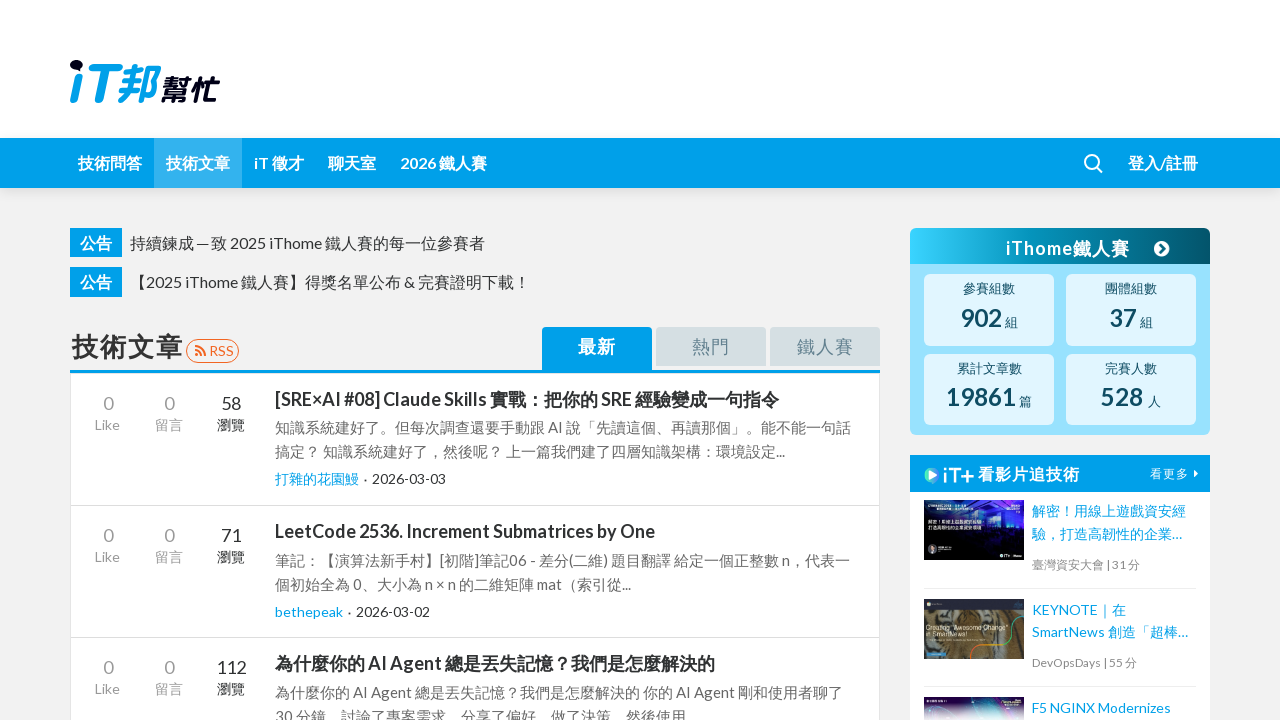